Tests drag and drop functionality by dragging element A to element B's position and verifying the elements have swapped

Starting URL: https://the-internet.herokuapp.com/drag_and_drop

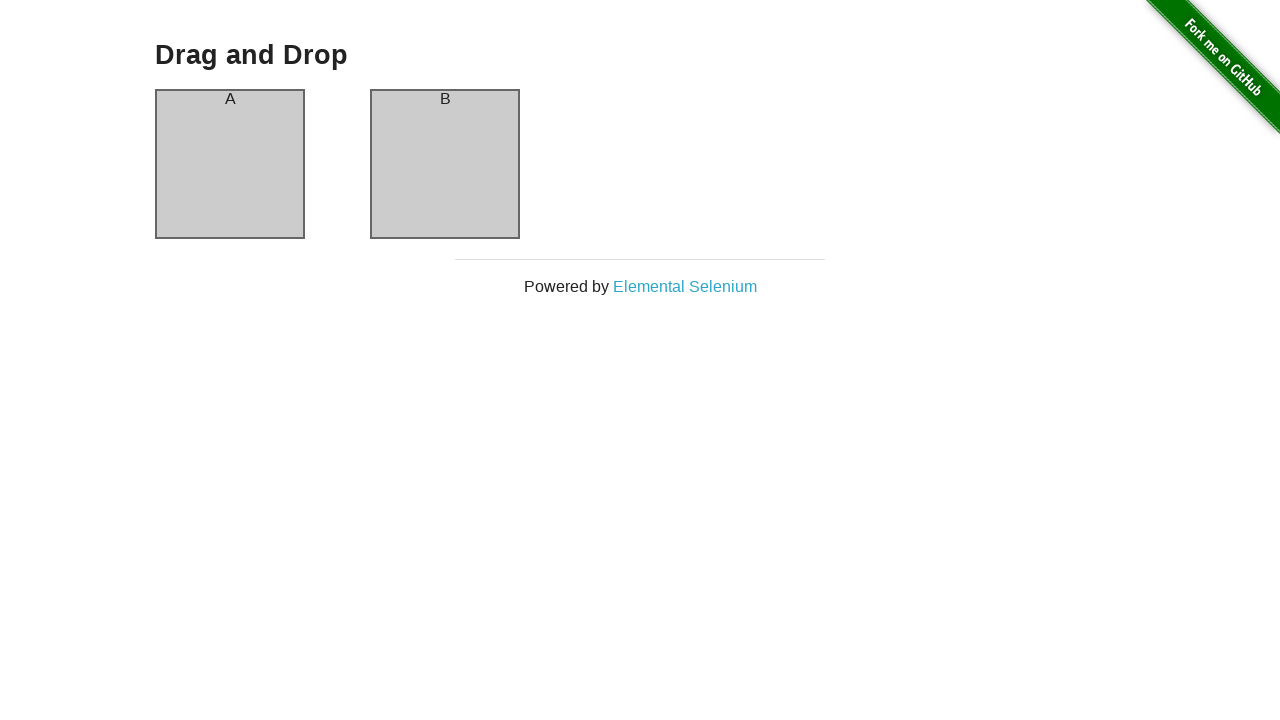

Located source element (column-a) for drag and drop
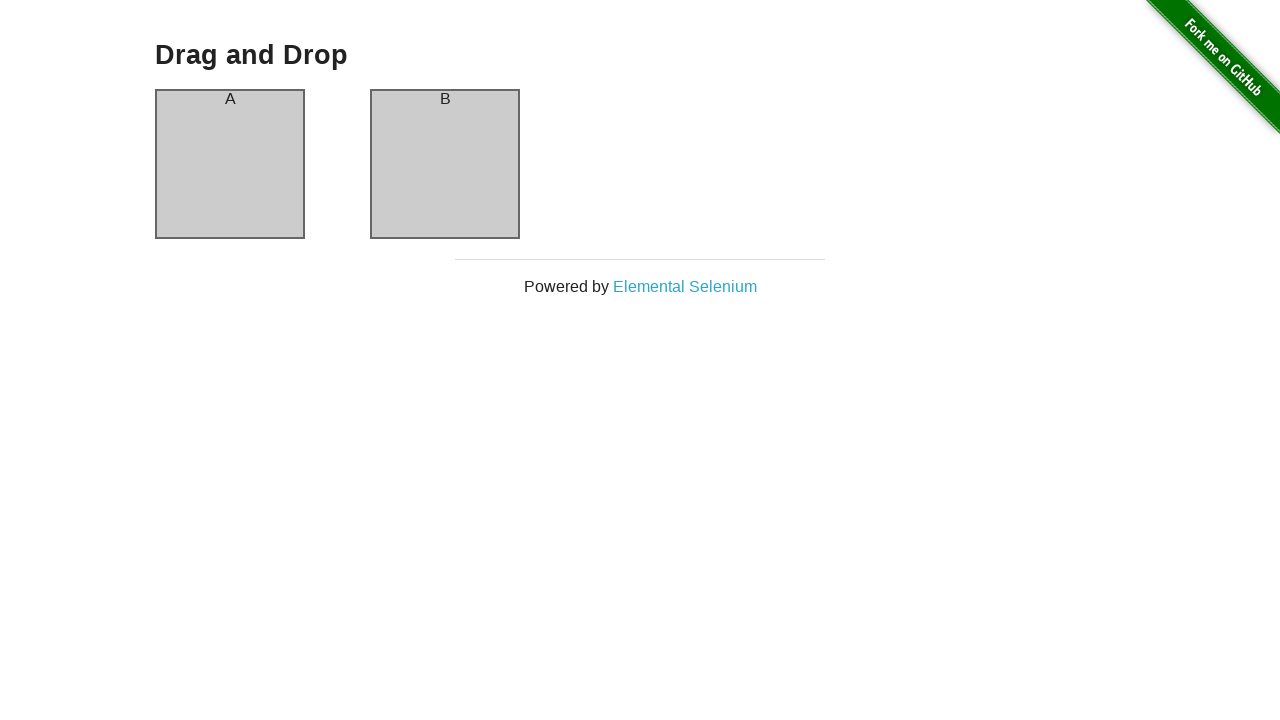

Located target element (column-b) for drag and drop
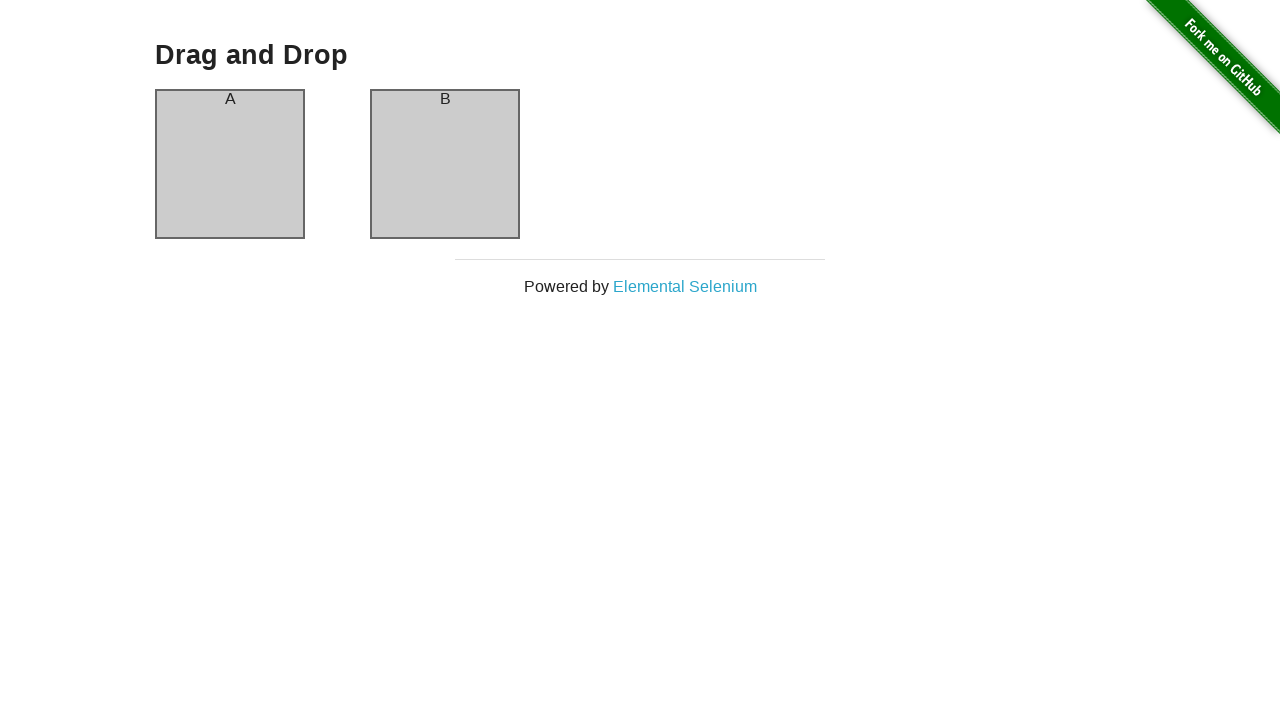

Retrieved initial text from column-a header: 'A'
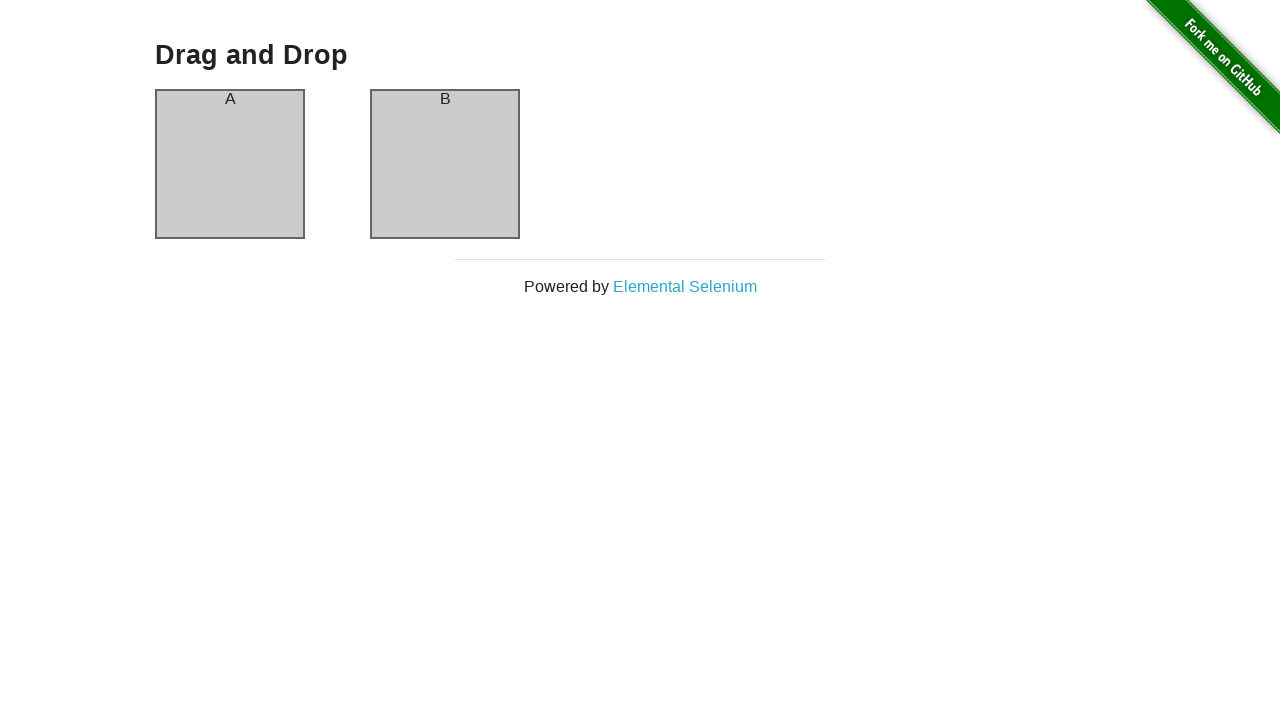

Retrieved initial text from column-b header: 'B'
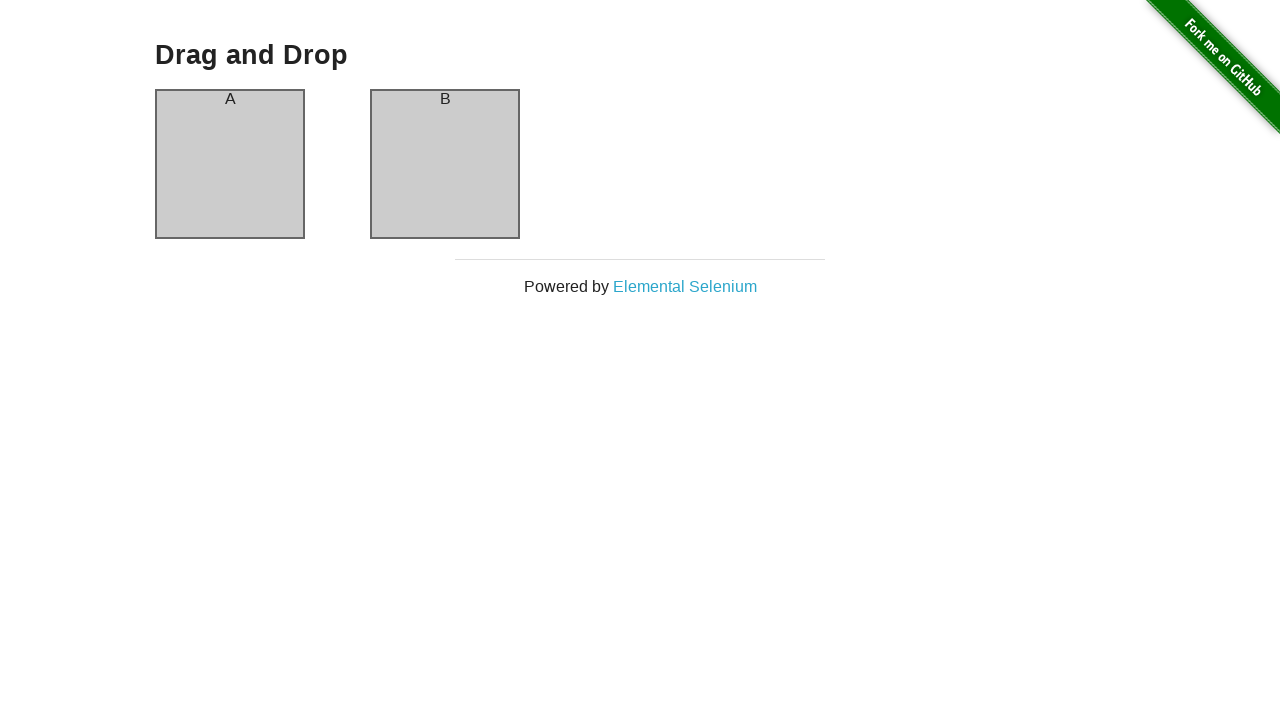

Dragged column-a to column-b position at (445, 164)
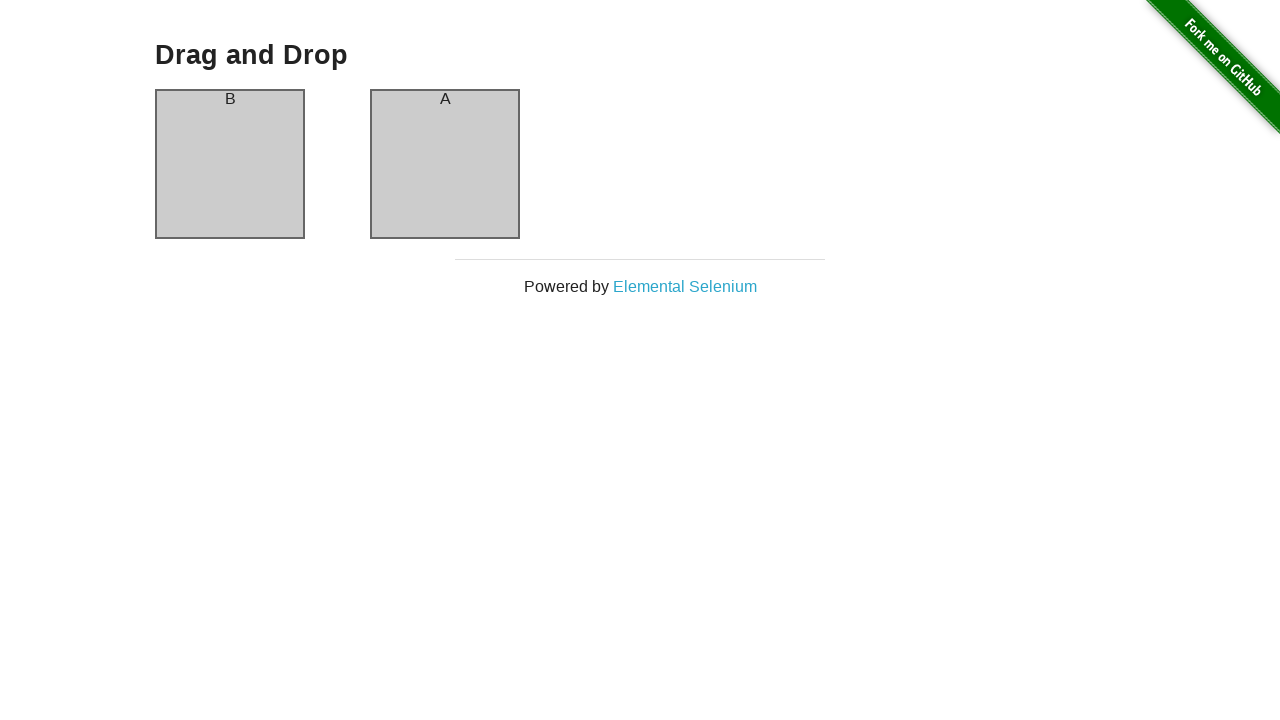

Retrieved text from column-a header after drag: 'B'
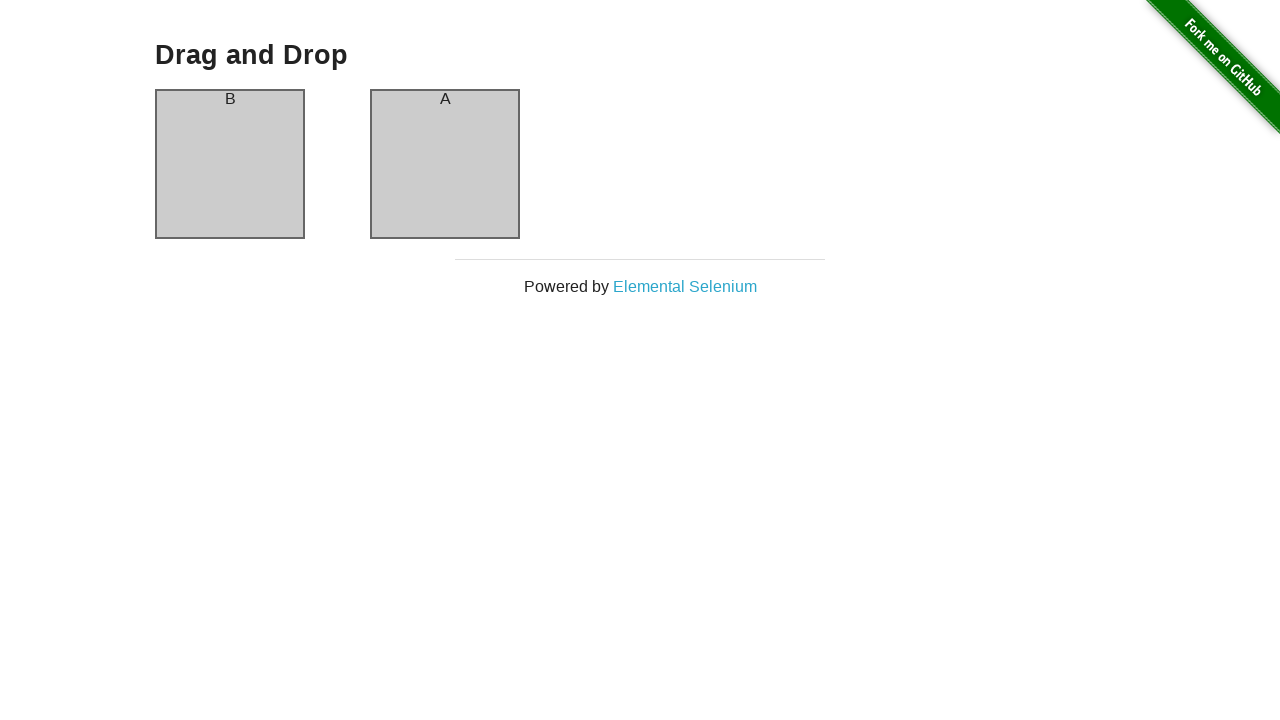

Retrieved text from column-b header after drag: 'A'
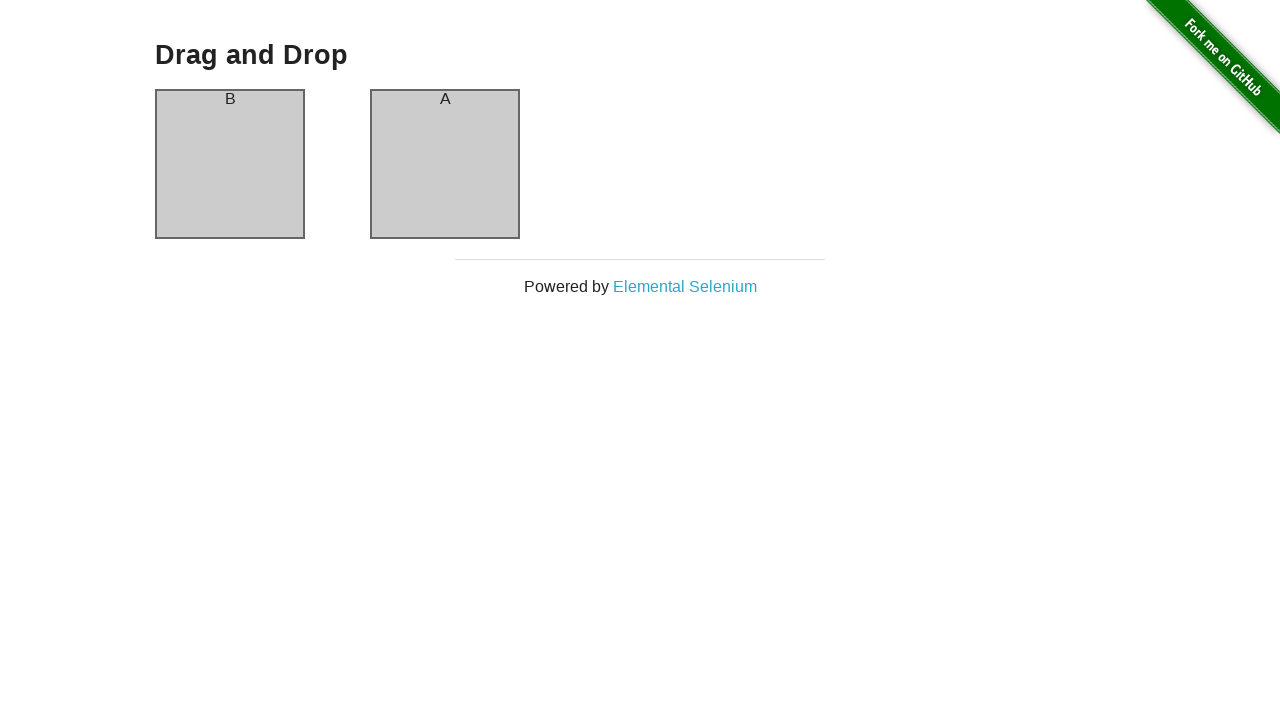

Verified that column-a header changed after drag and drop
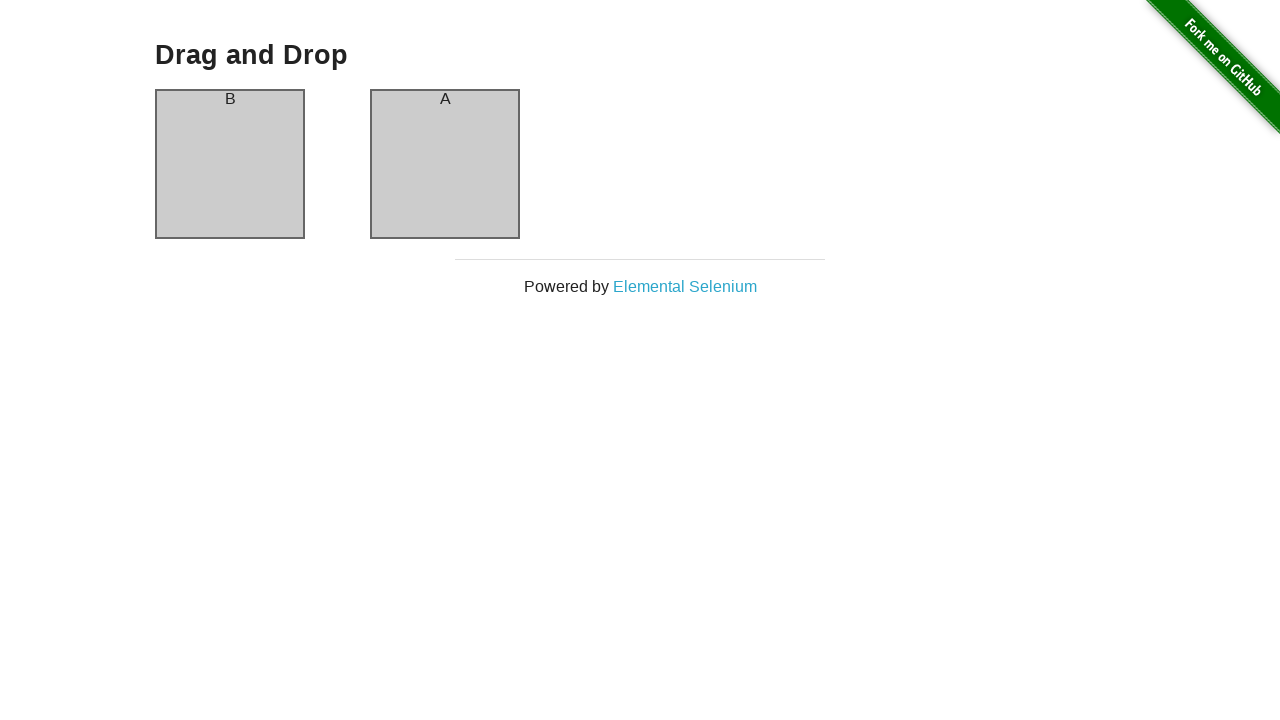

Verified that column-b header changed after drag and drop
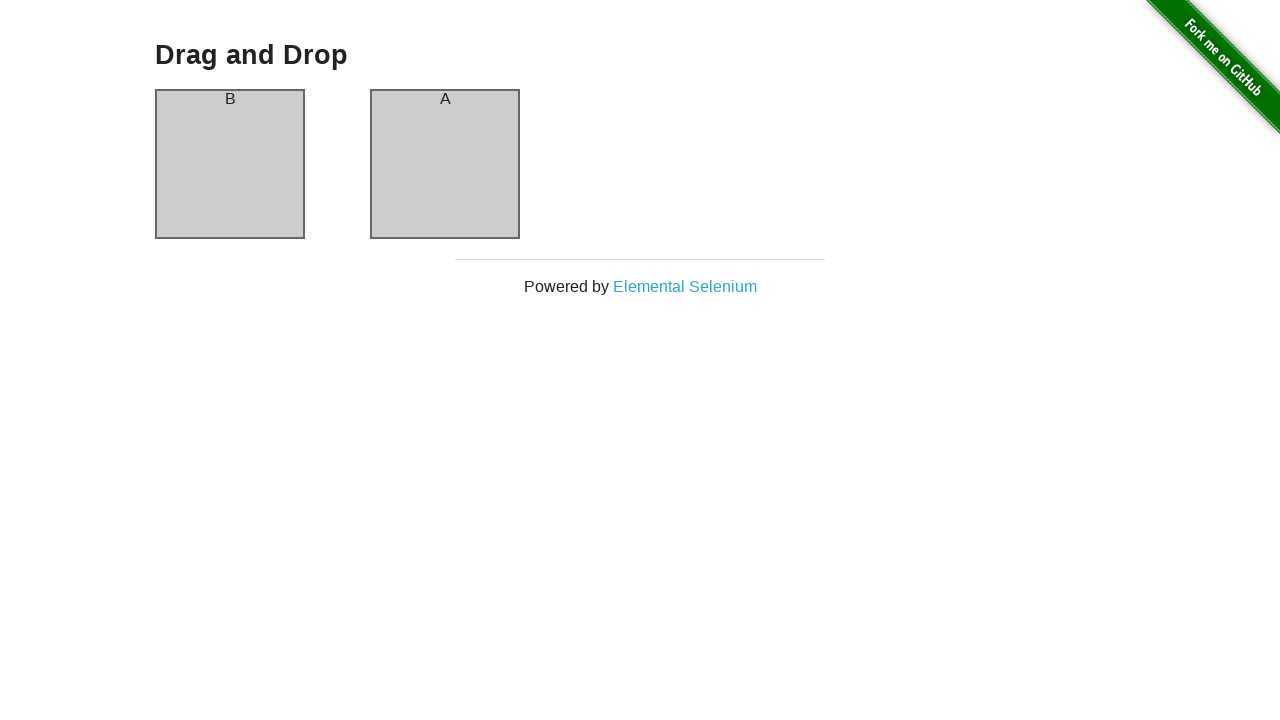

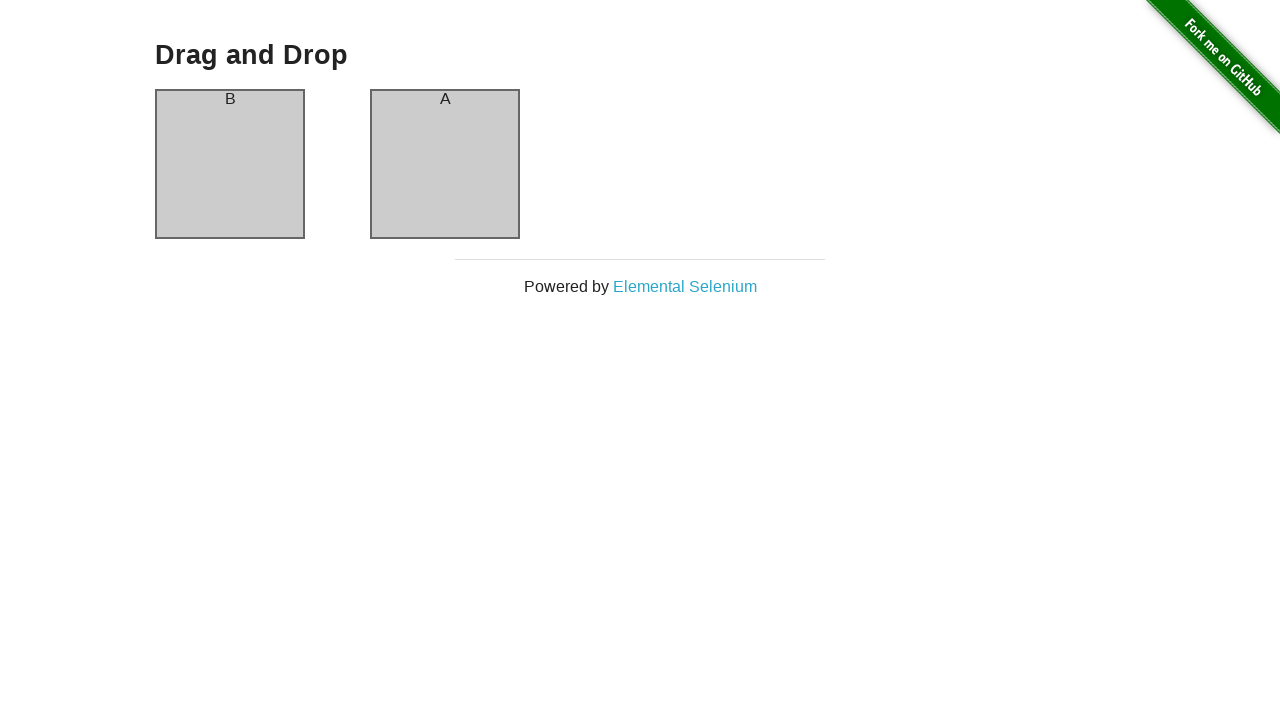